Tests adding todo items by filling the input and pressing Enter, then verifying the items appear in the list

Starting URL: https://demo.playwright.dev/todomvc

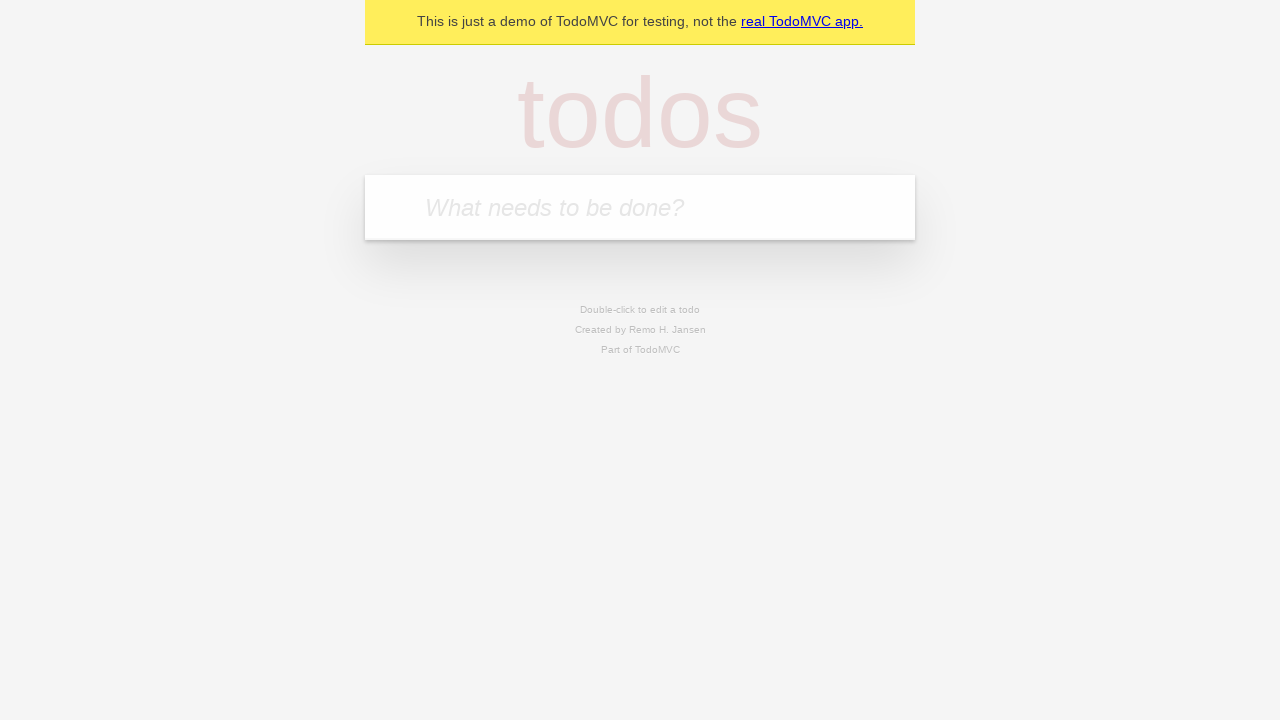

Filled first todo input with 'buy some cheese' on .new-todo
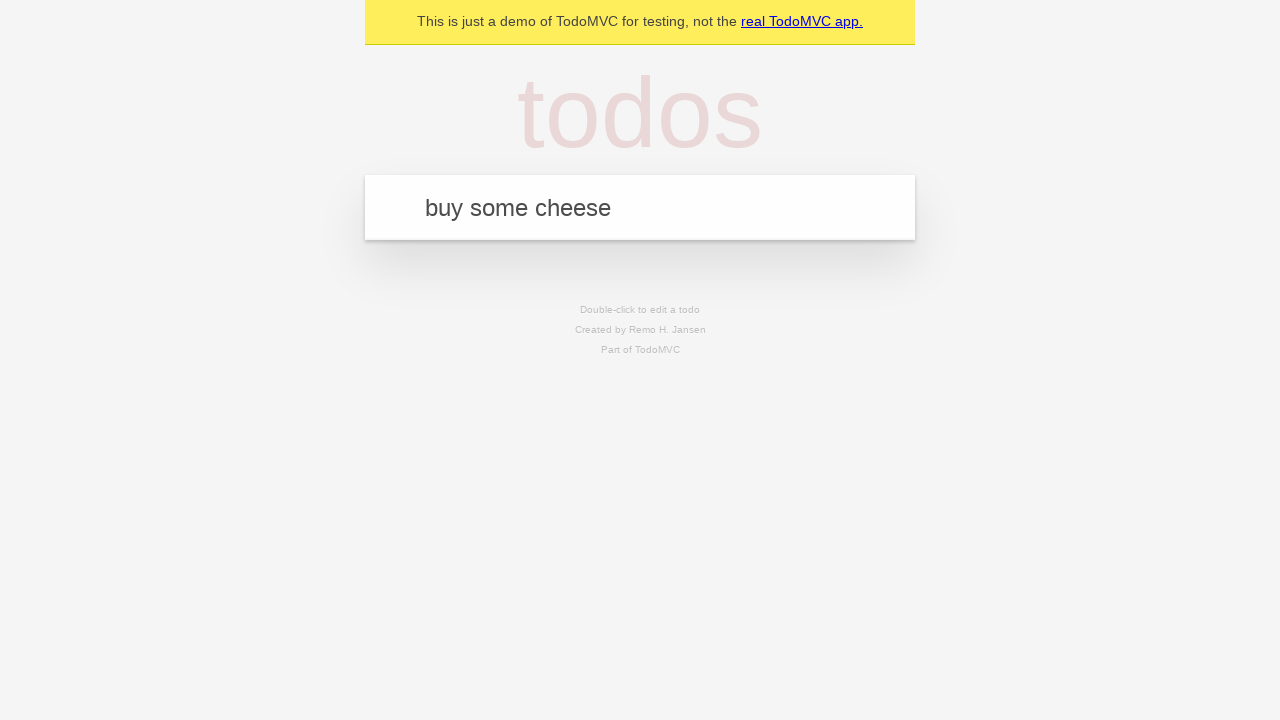

Pressed Enter to add first todo item on .new-todo
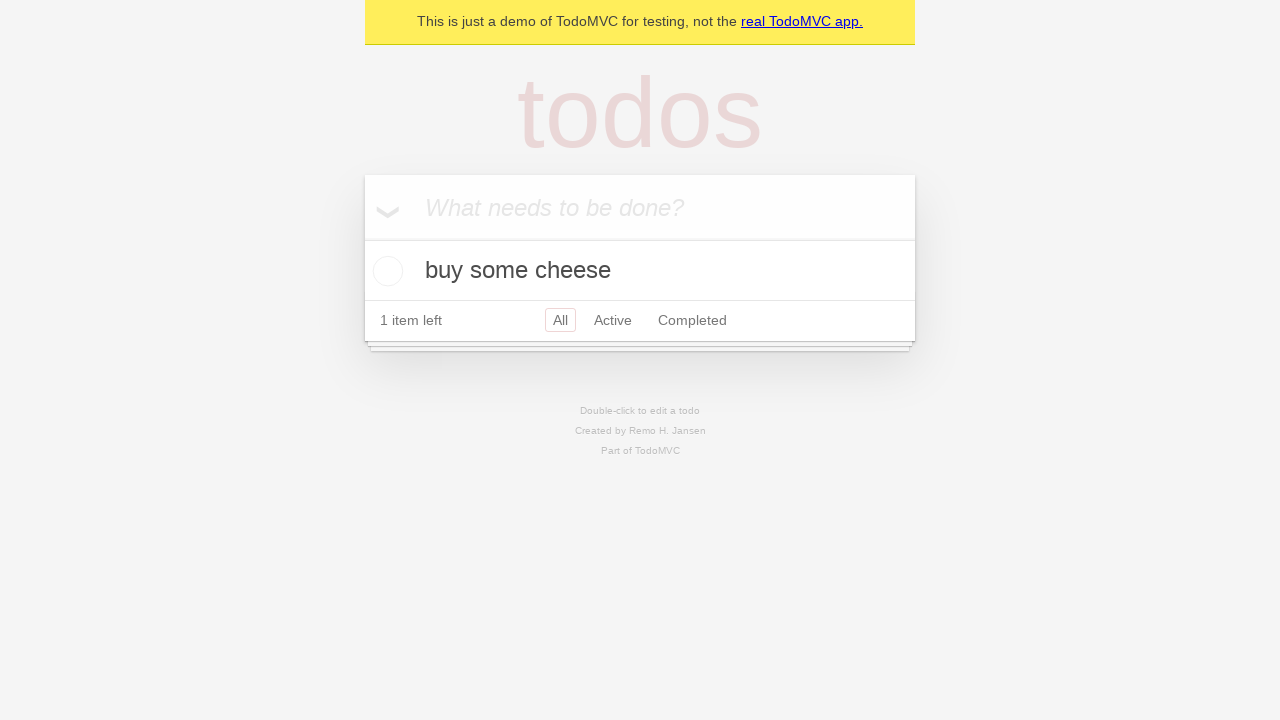

First todo item appeared in the list
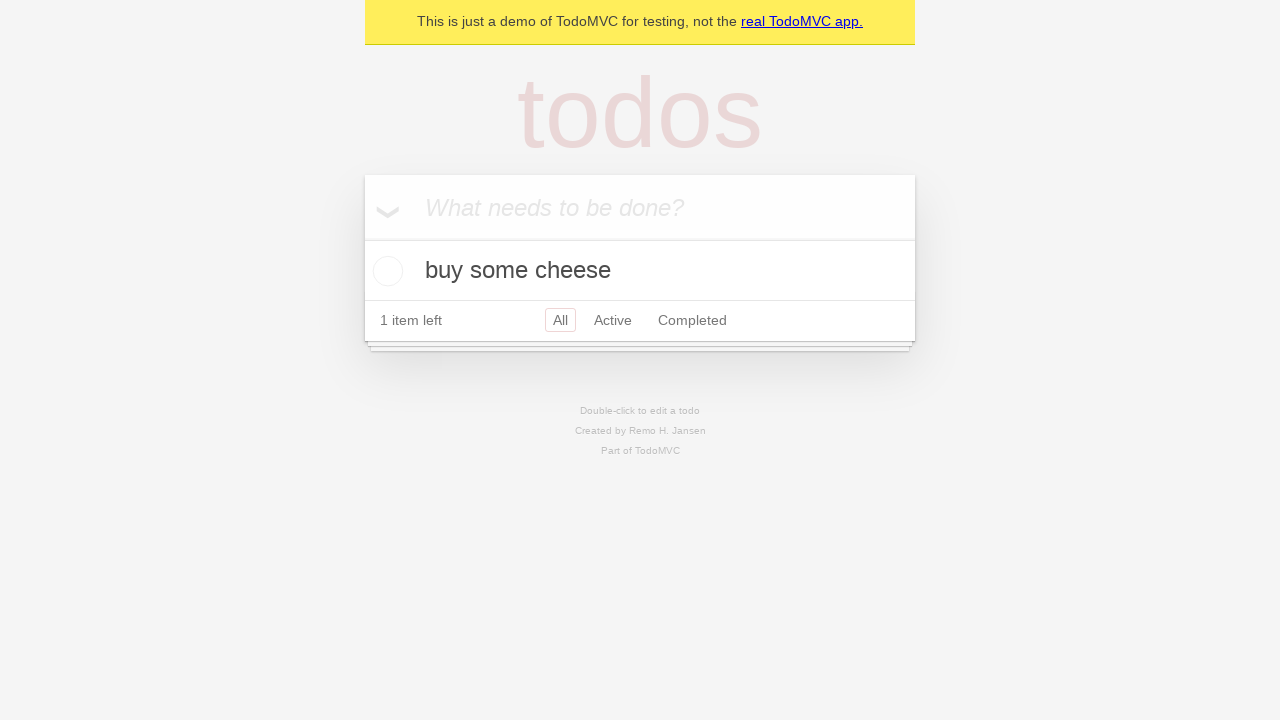

Filled second todo input with 'feed the cat' on .new-todo
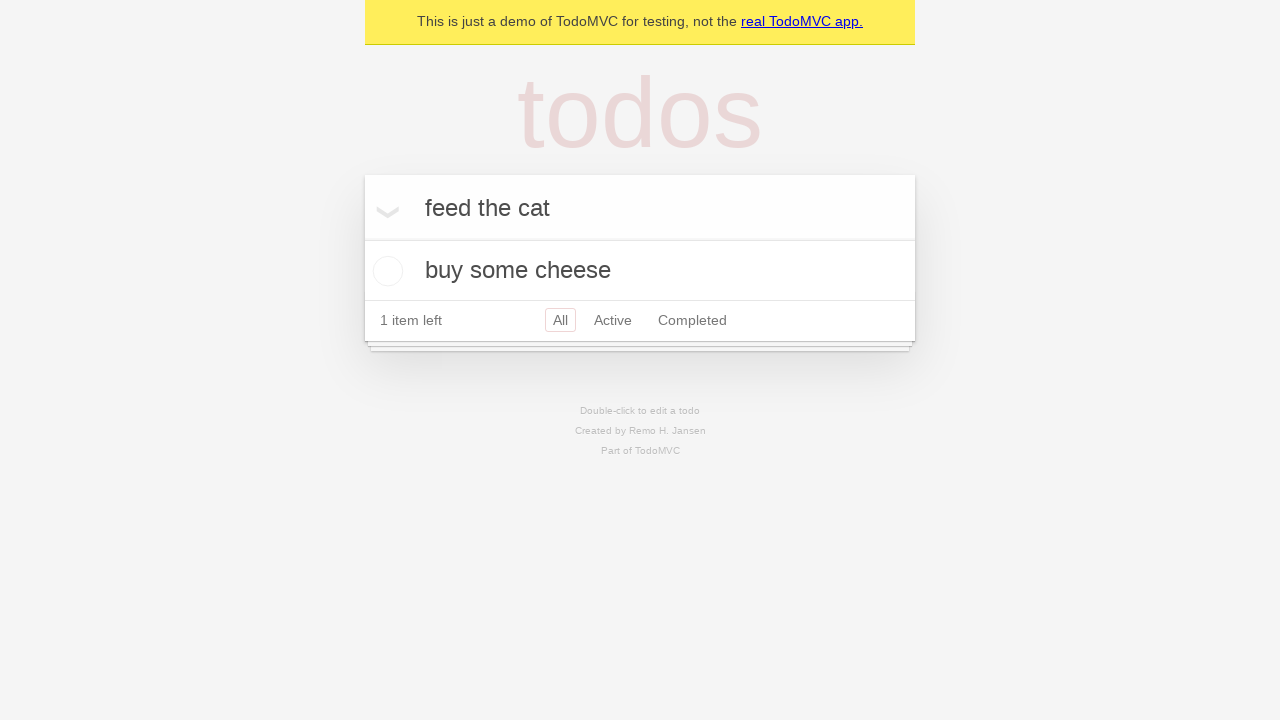

Pressed Enter to add second todo item on .new-todo
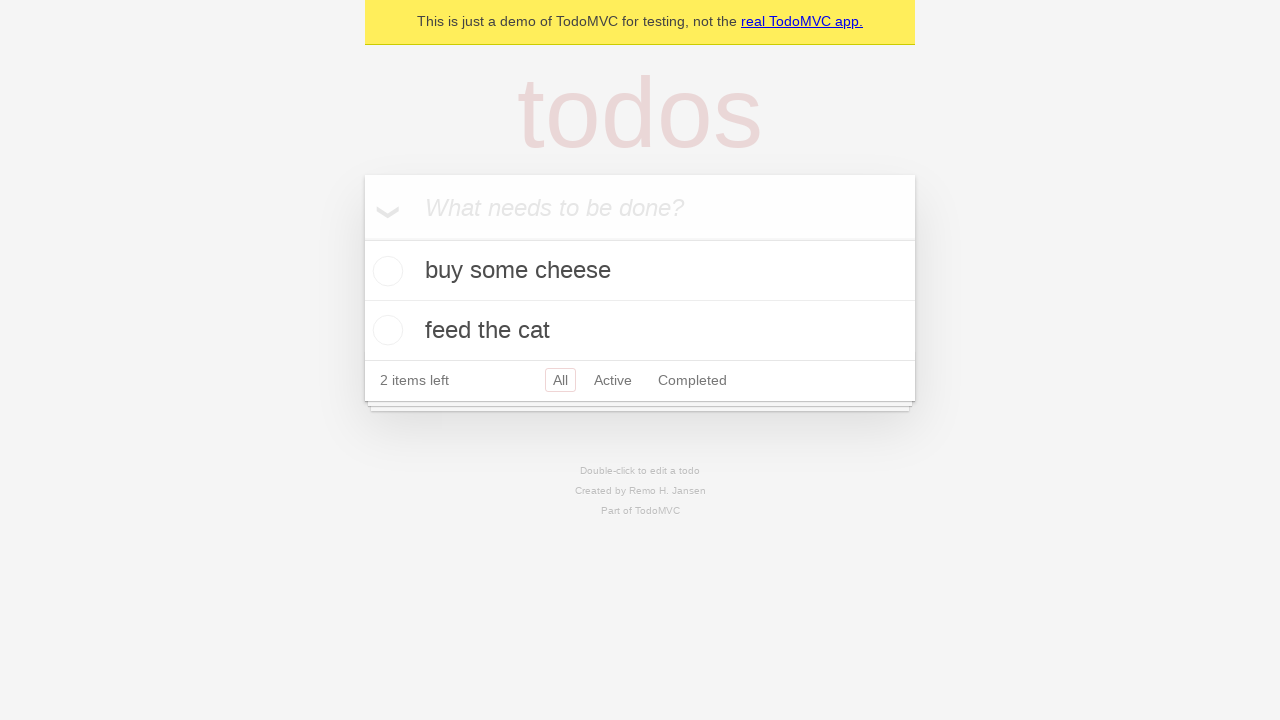

Second todo item appeared in the list
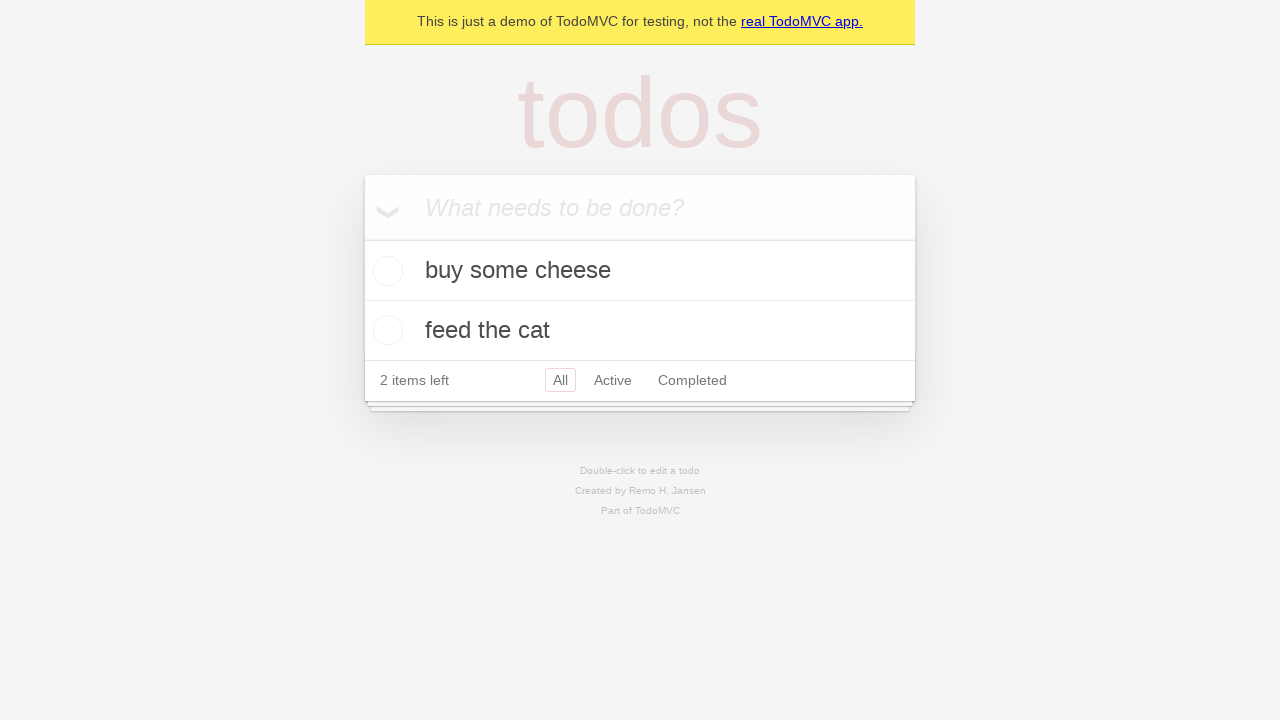

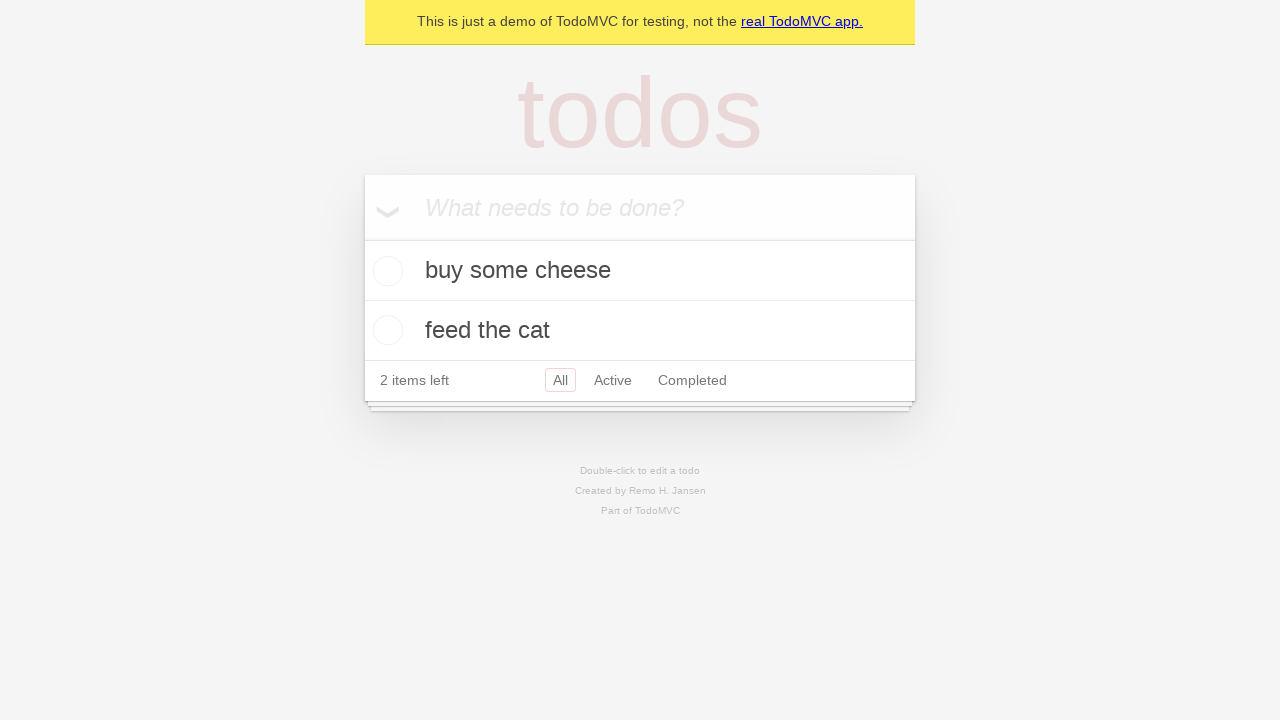